Tests contact form submission by filling in first name, last name, email, and comment fields, then verifying the thank you message appears

Starting URL: https://automationtesting.co.uk/contactForm.html

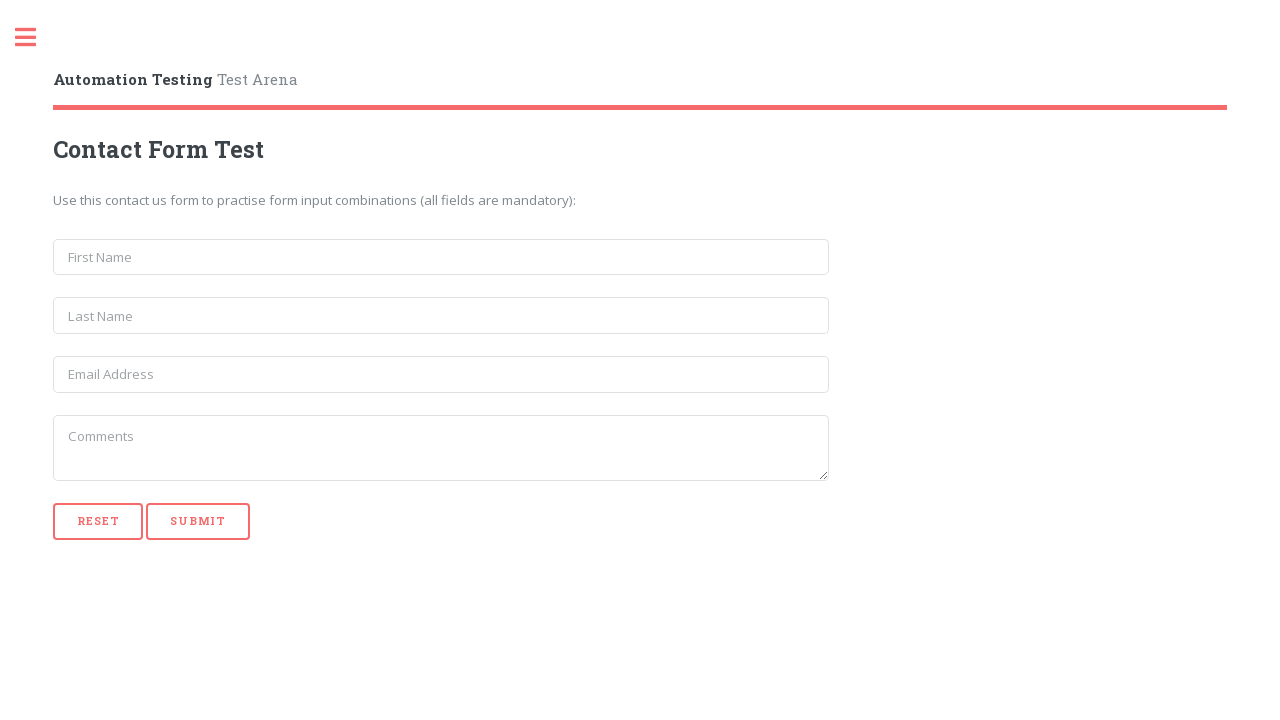

Filled first name field with 'John' on input[name='first_name']
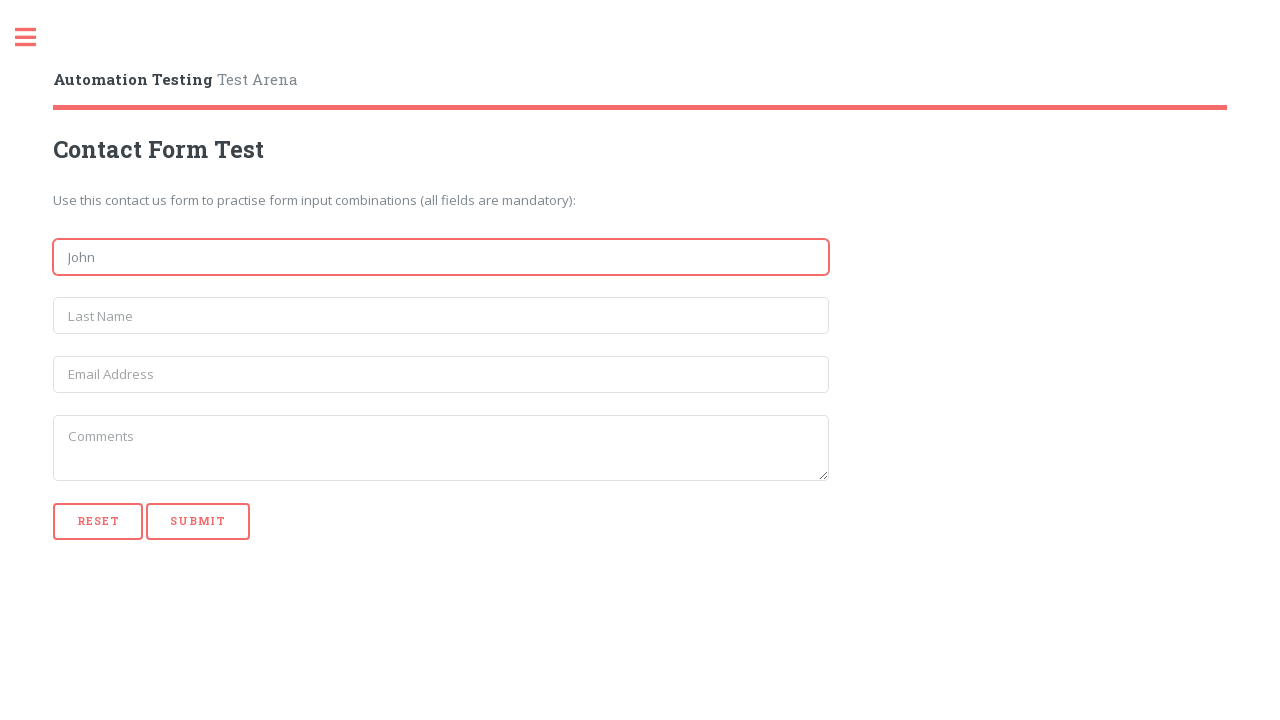

Filled last name field with 'Smith' on input[name='last_name']
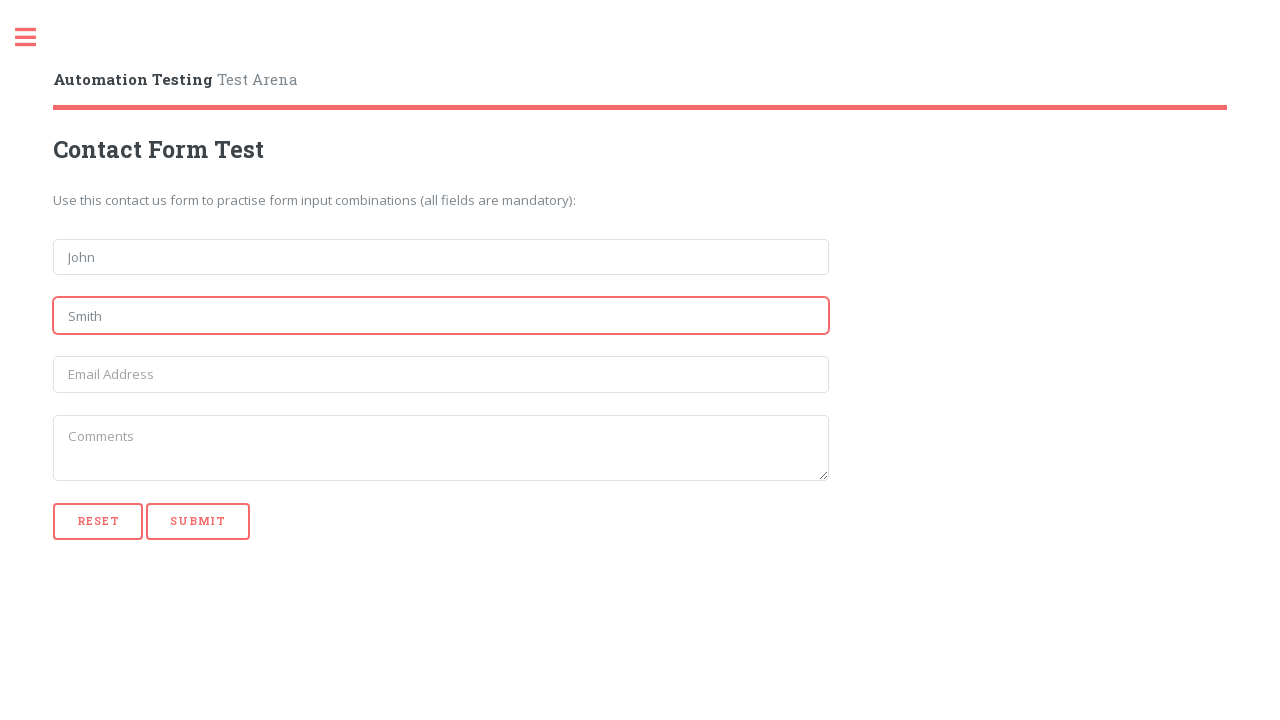

Filled email field with 'john.smith@example.com' on input[name='email']
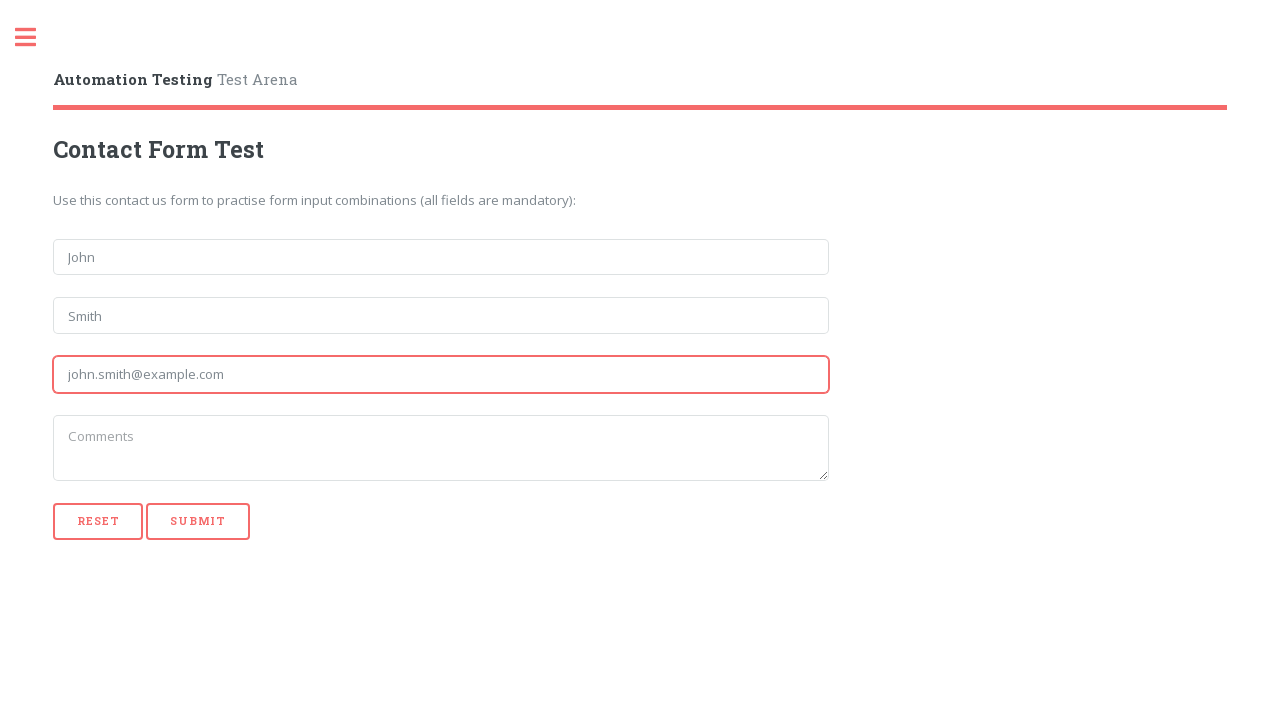

Filled message field with test message on textarea[name='message']
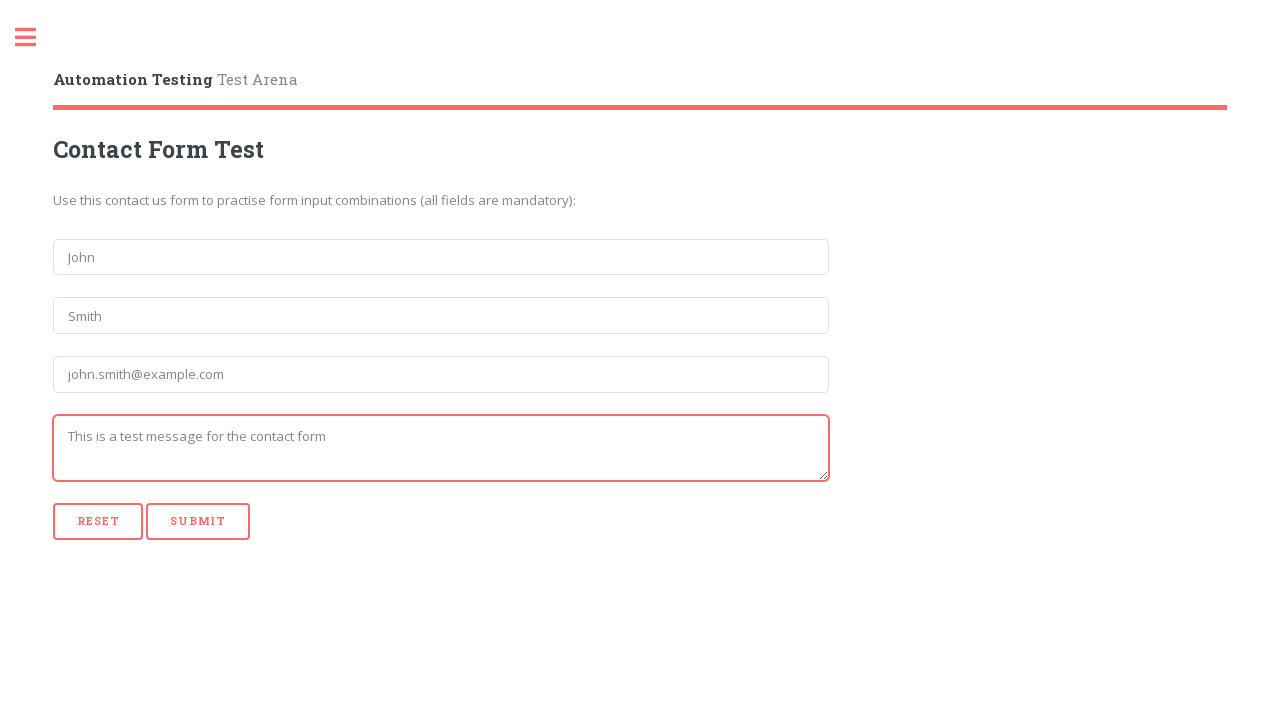

Clicked SUBMIT button to submit contact form at (198, 521) on input[value='SUBMIT']
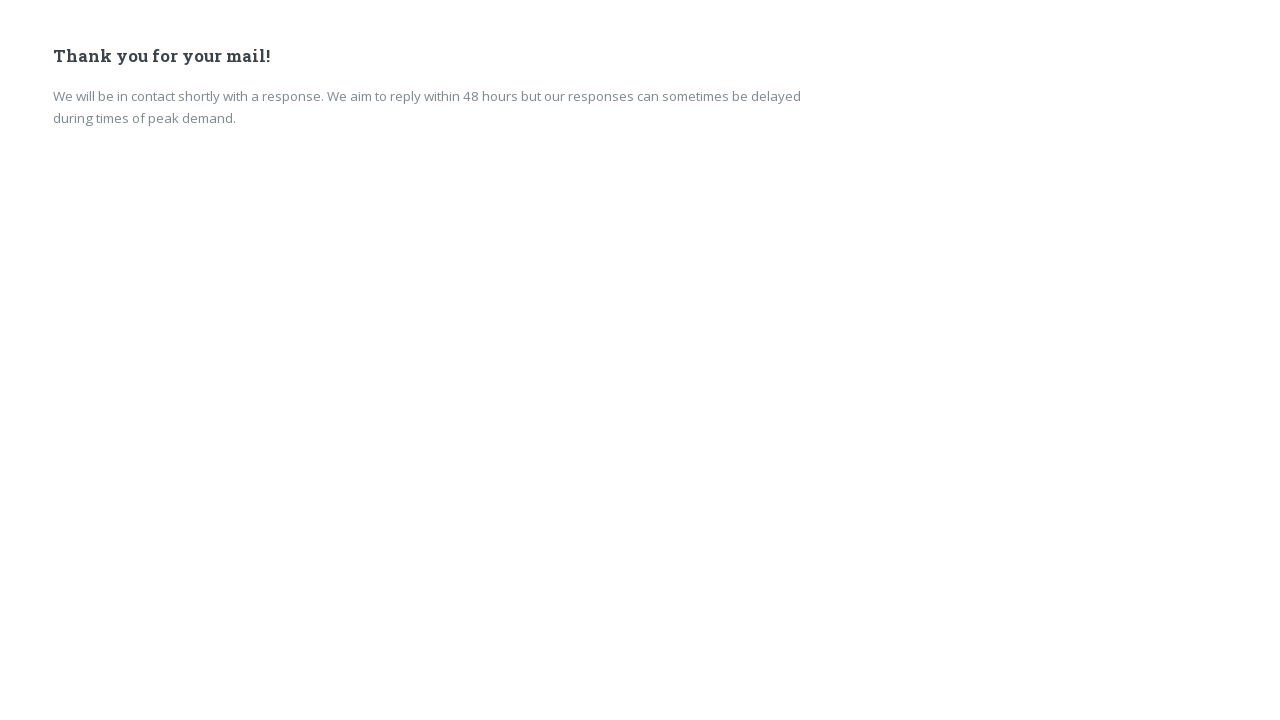

Thank you message appeared on page
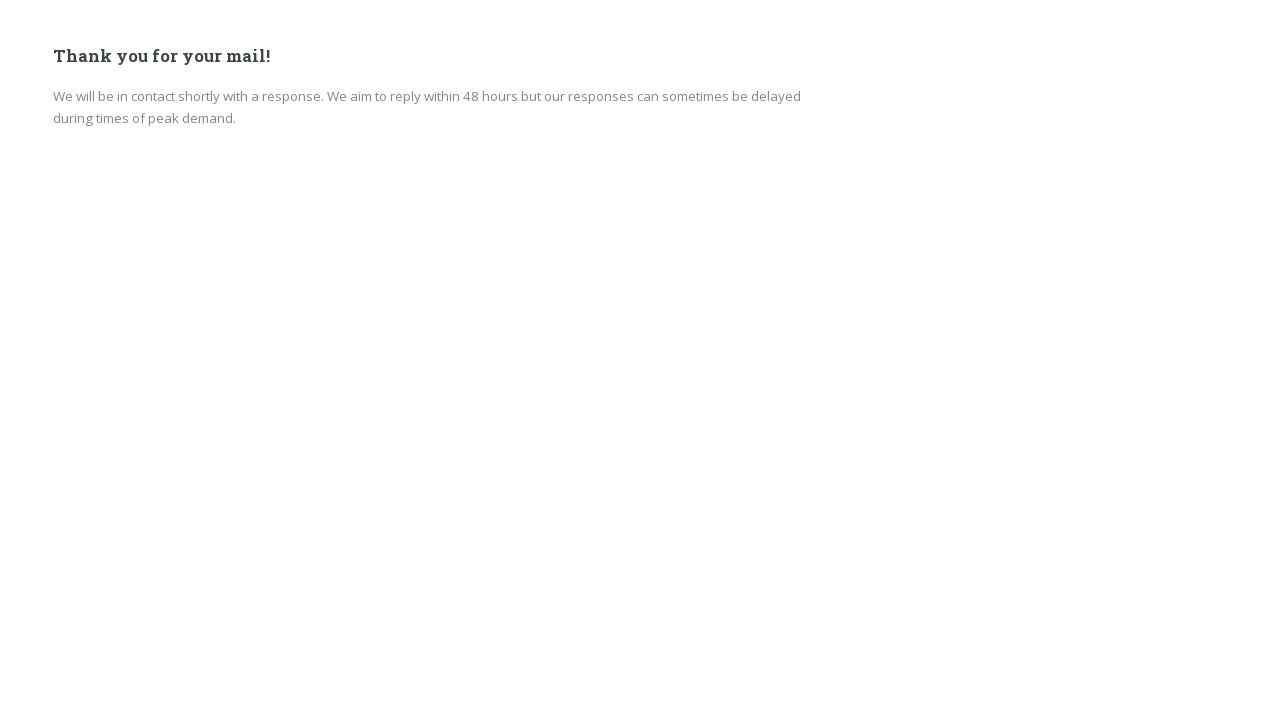

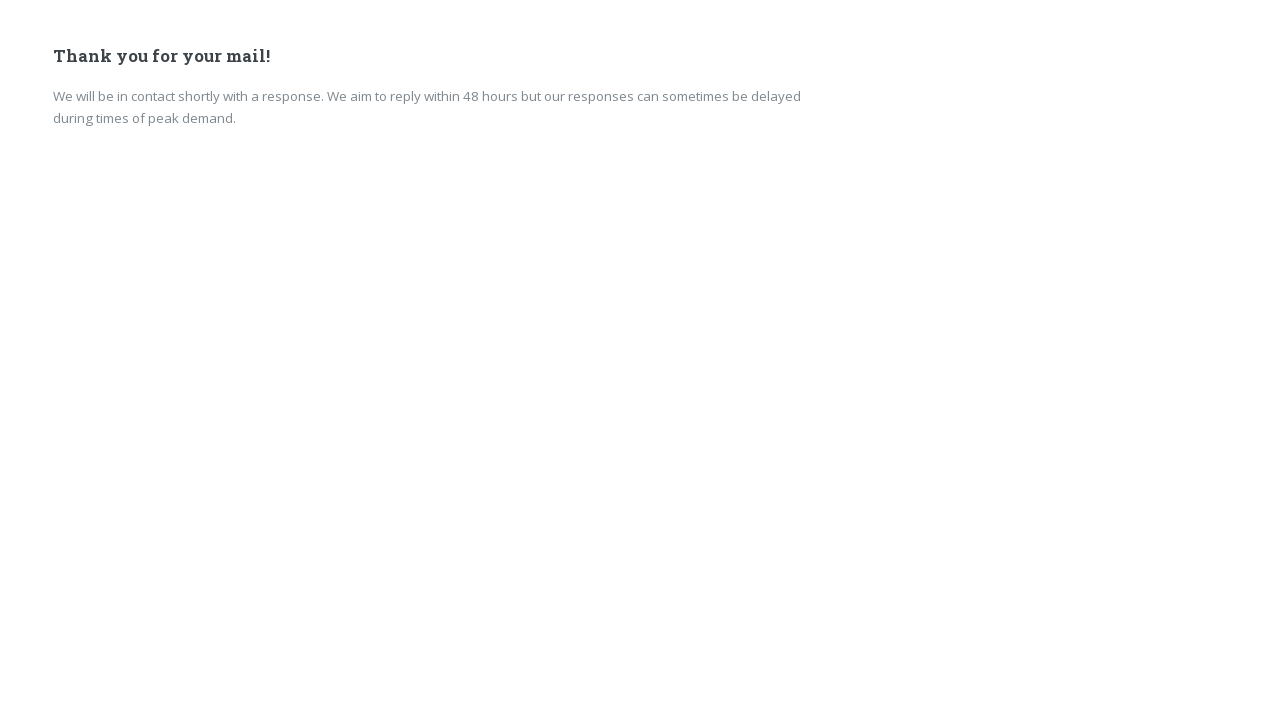